Tests opening multiple links from a footer column in new tabs and switching between them to verify they loaded correctly

Starting URL: https://rahulshettyacademy.com/AutomationPractice/

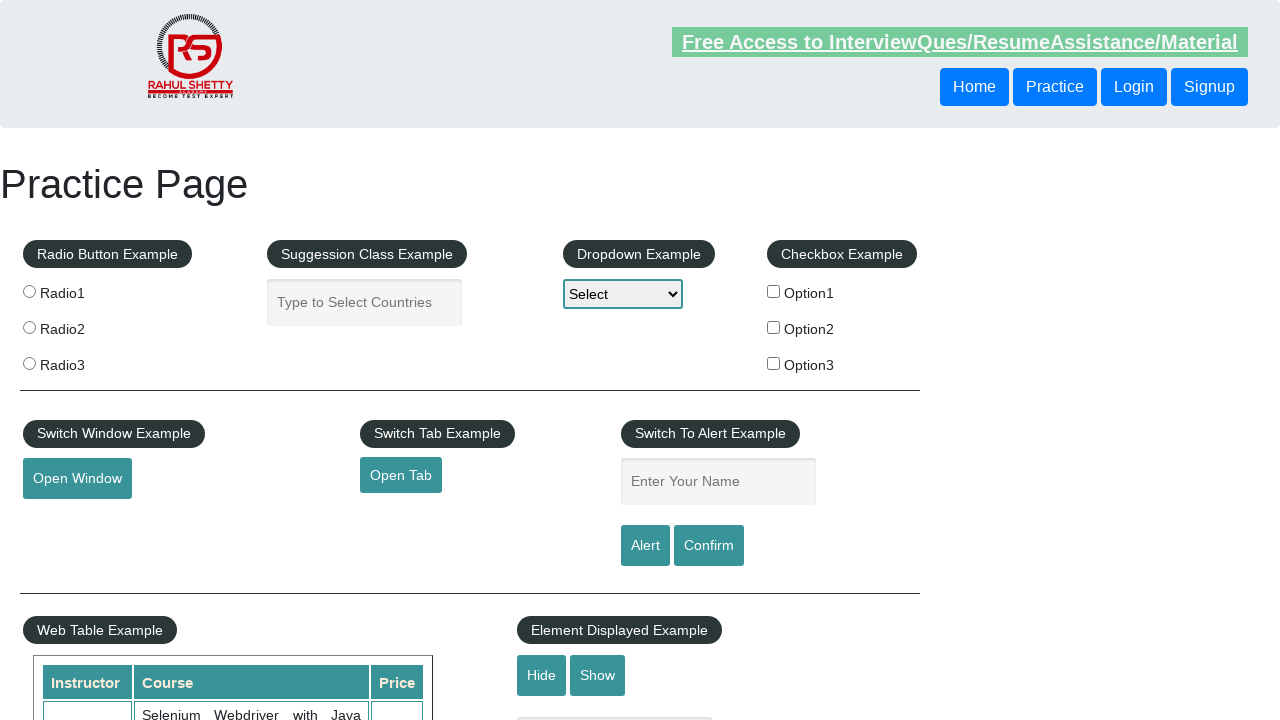

Located footer element with id 'gf-BIG'
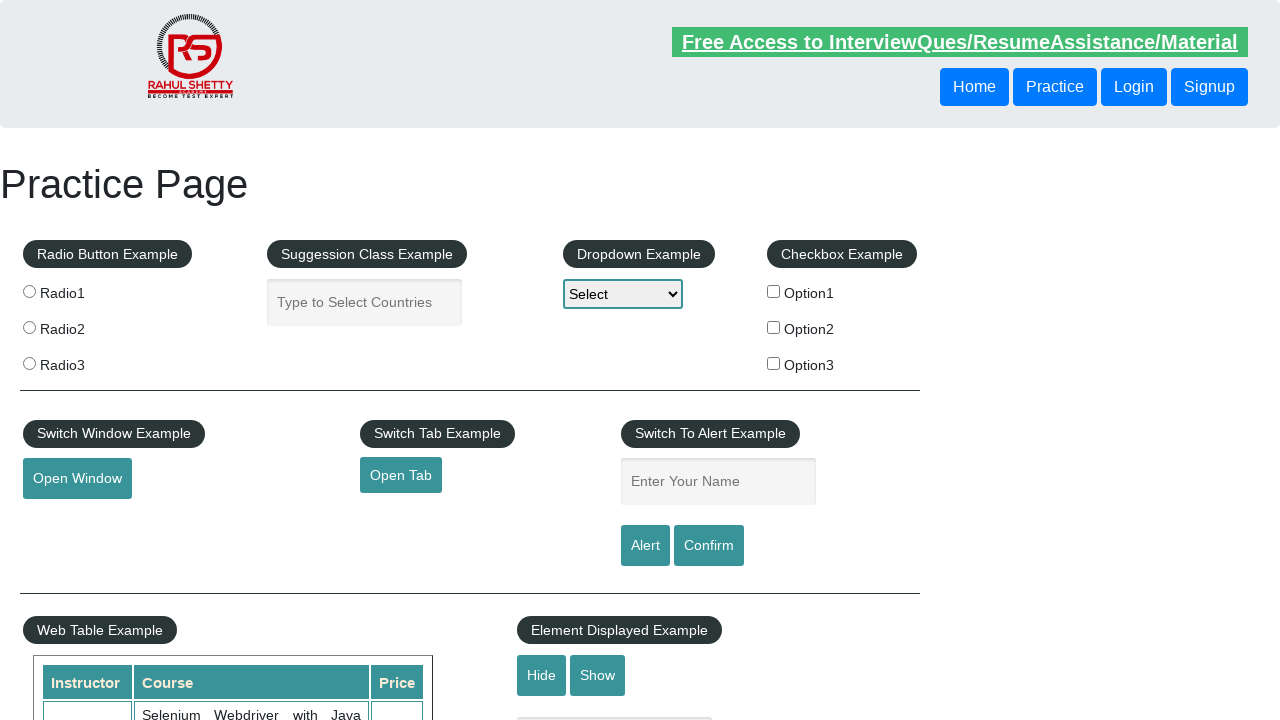

Located first column of footer links
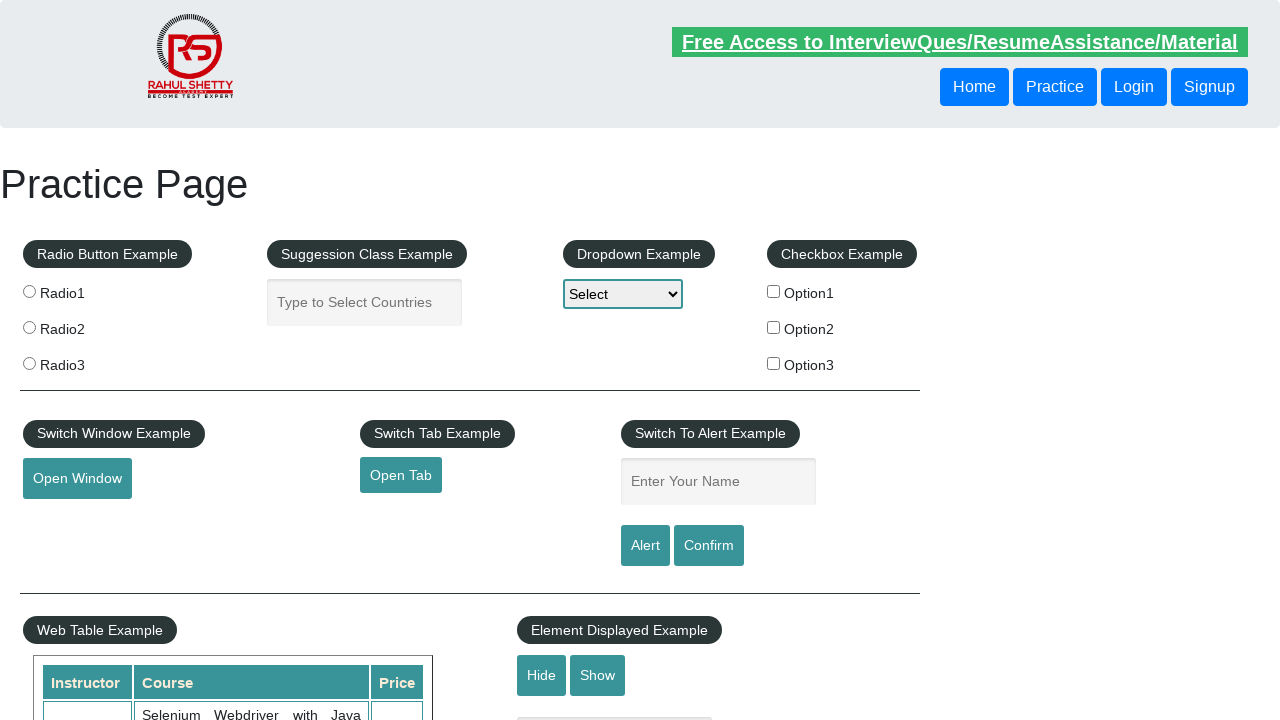

Found 5 links in the footer column
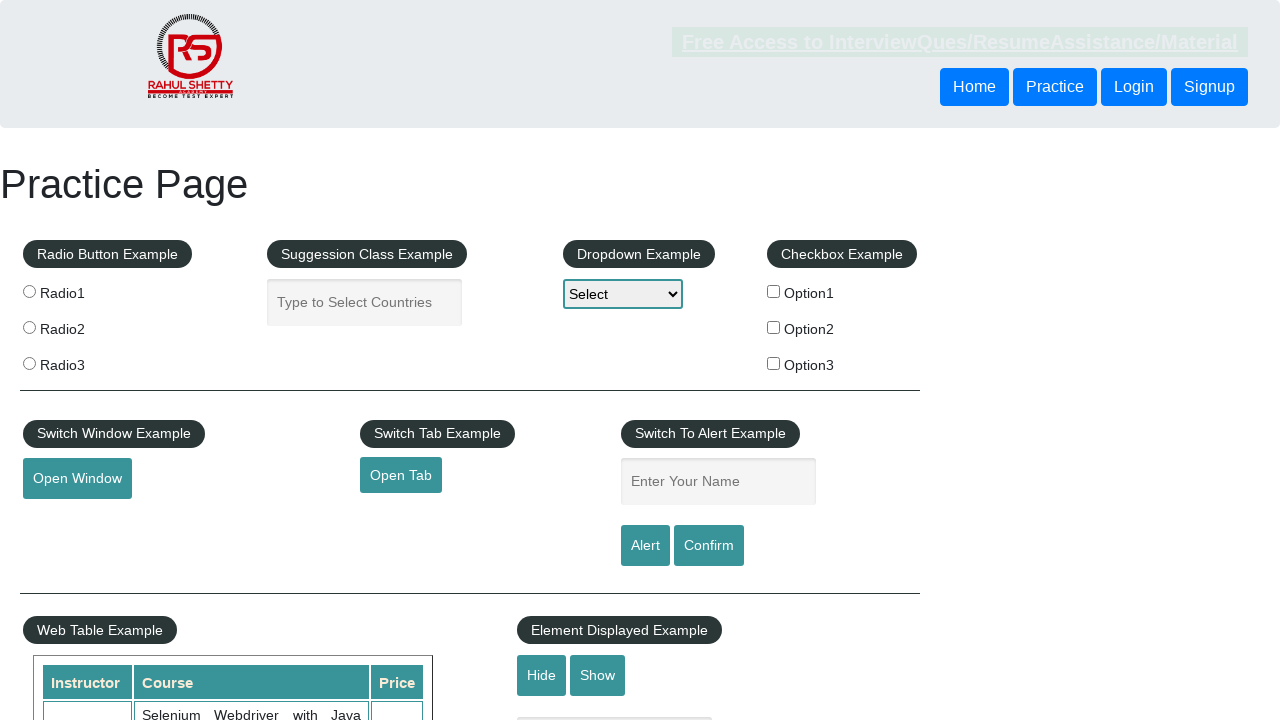

Retrieved href from footer link #1: http://www.restapitutorial.com/
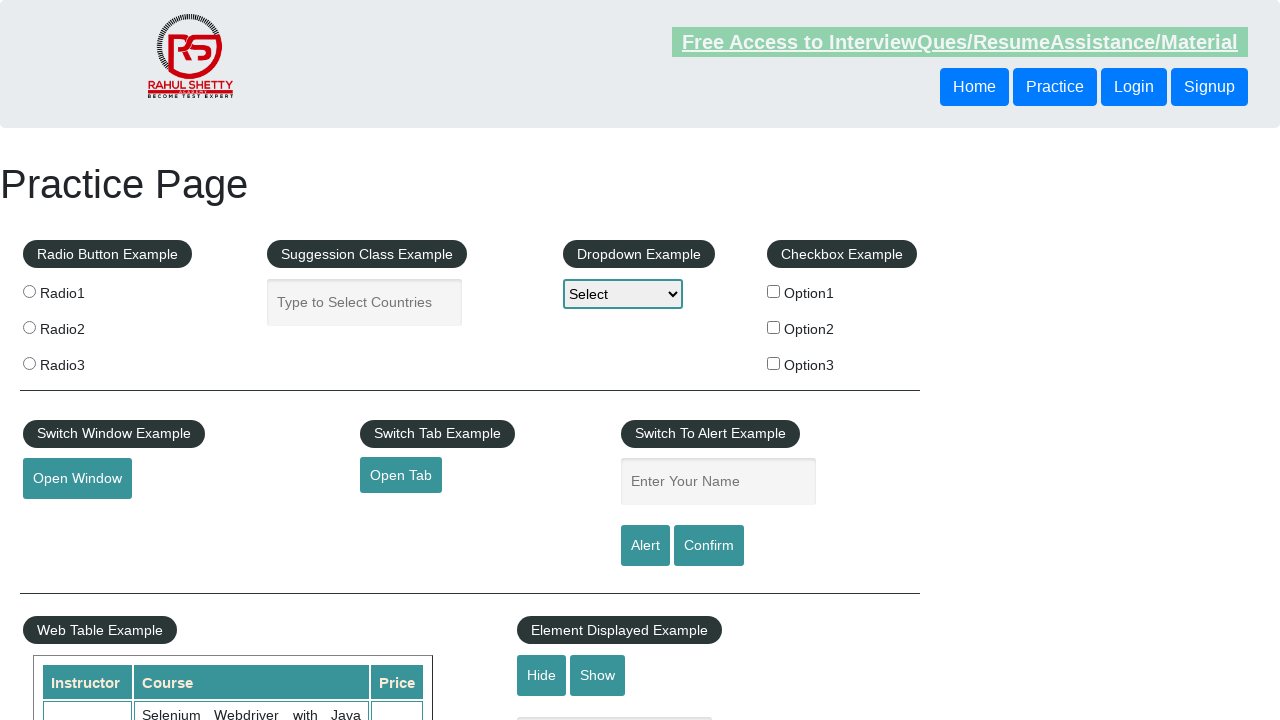

Opened new tab #1
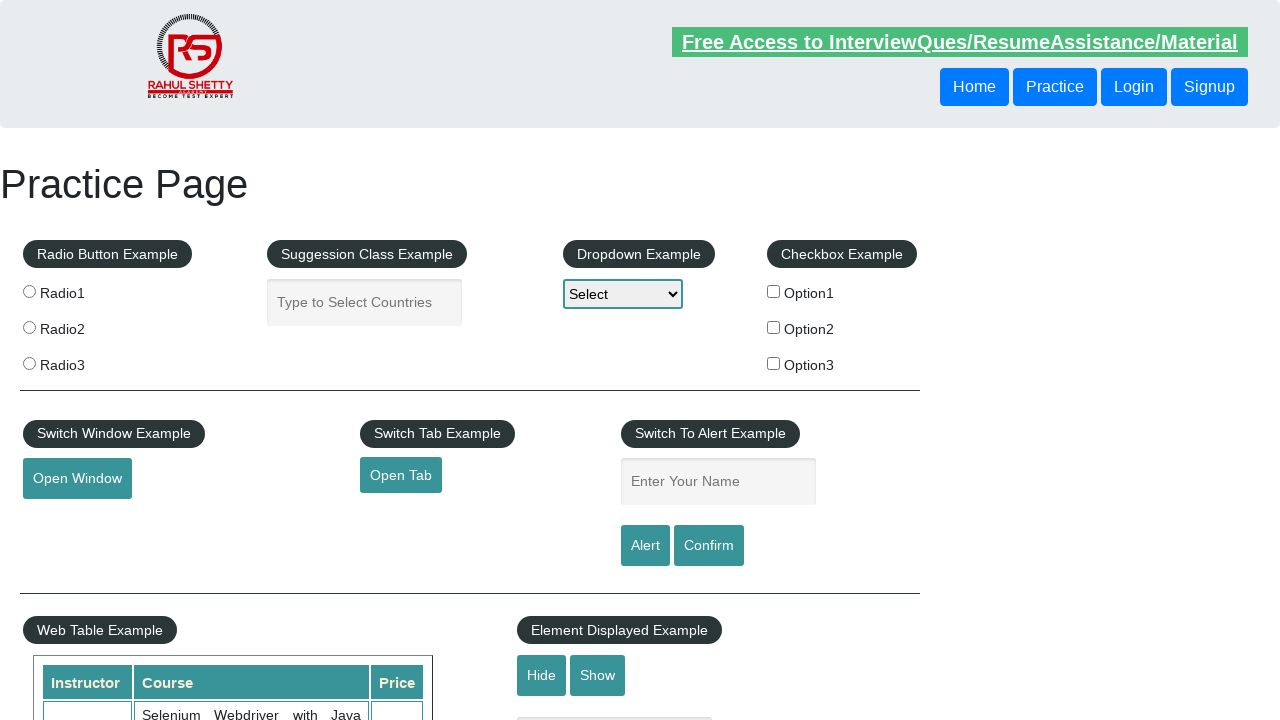

Navigated to http://www.restapitutorial.com/ in new tab
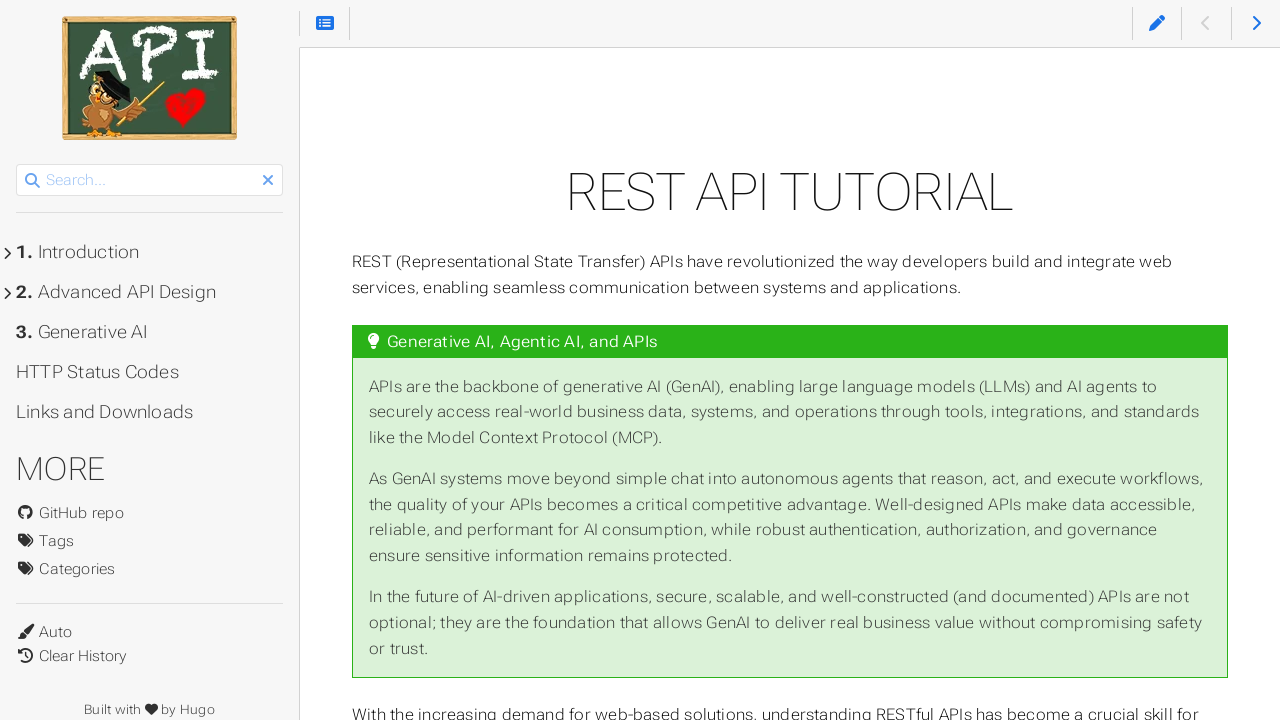

Page in new tab #1 reached domcontentloaded state
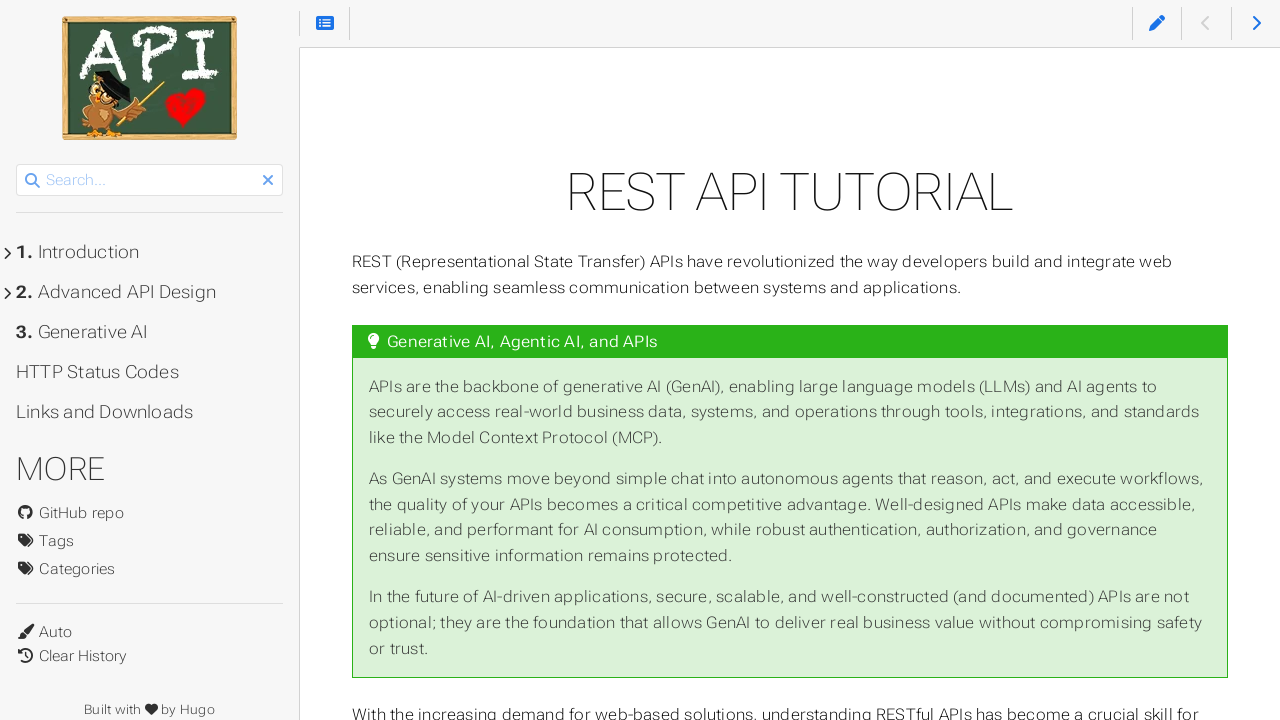

Verified page title exists in new tab #1
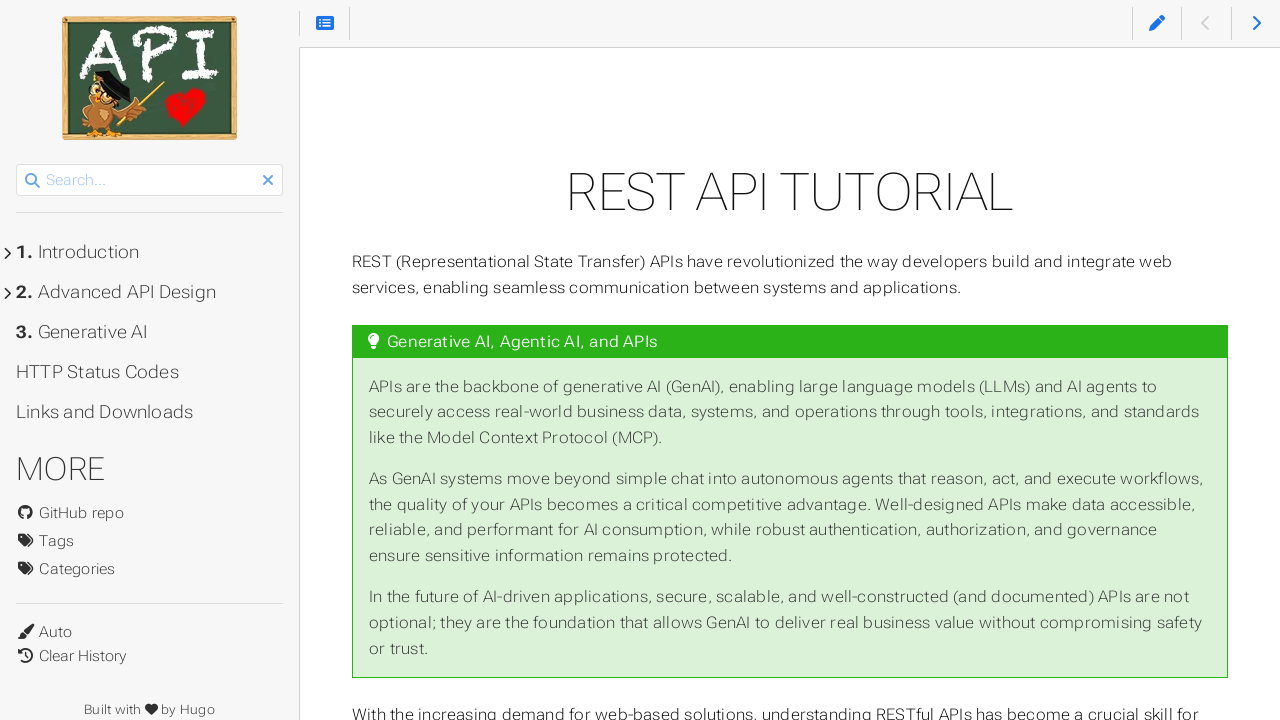

Closed new tab #1
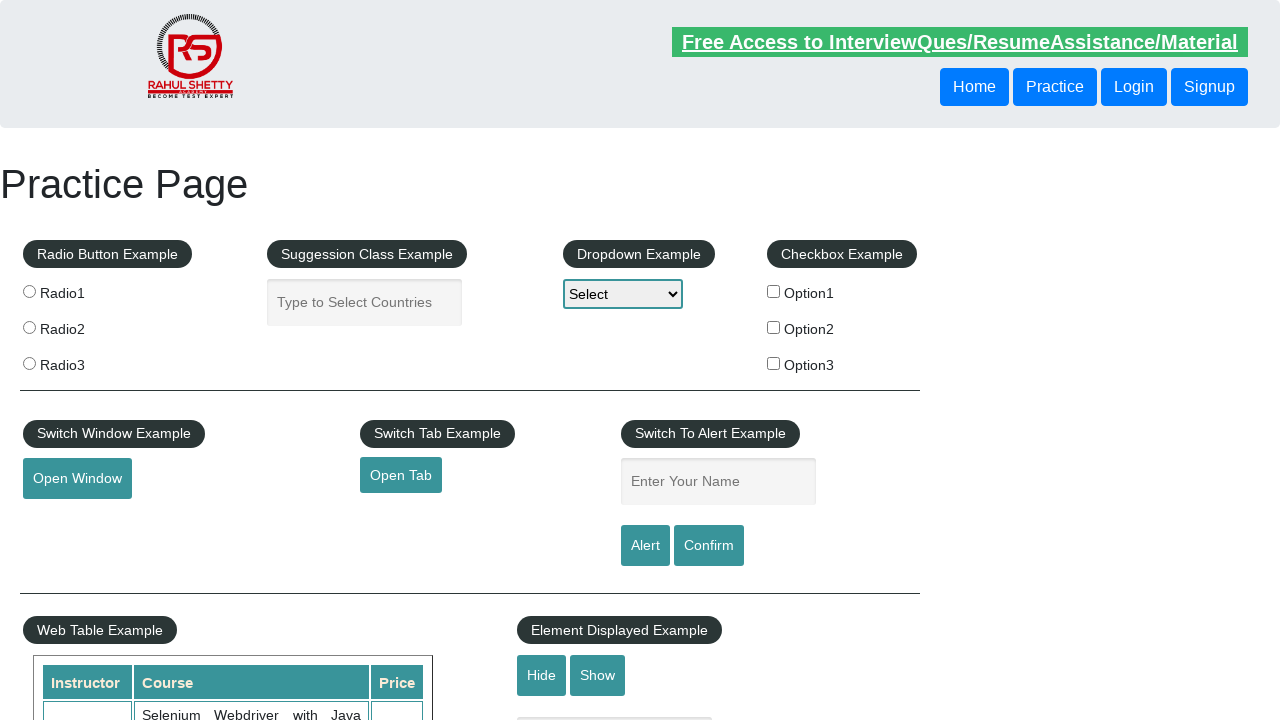

Retrieved href from footer link #2: https://www.soapui.org/
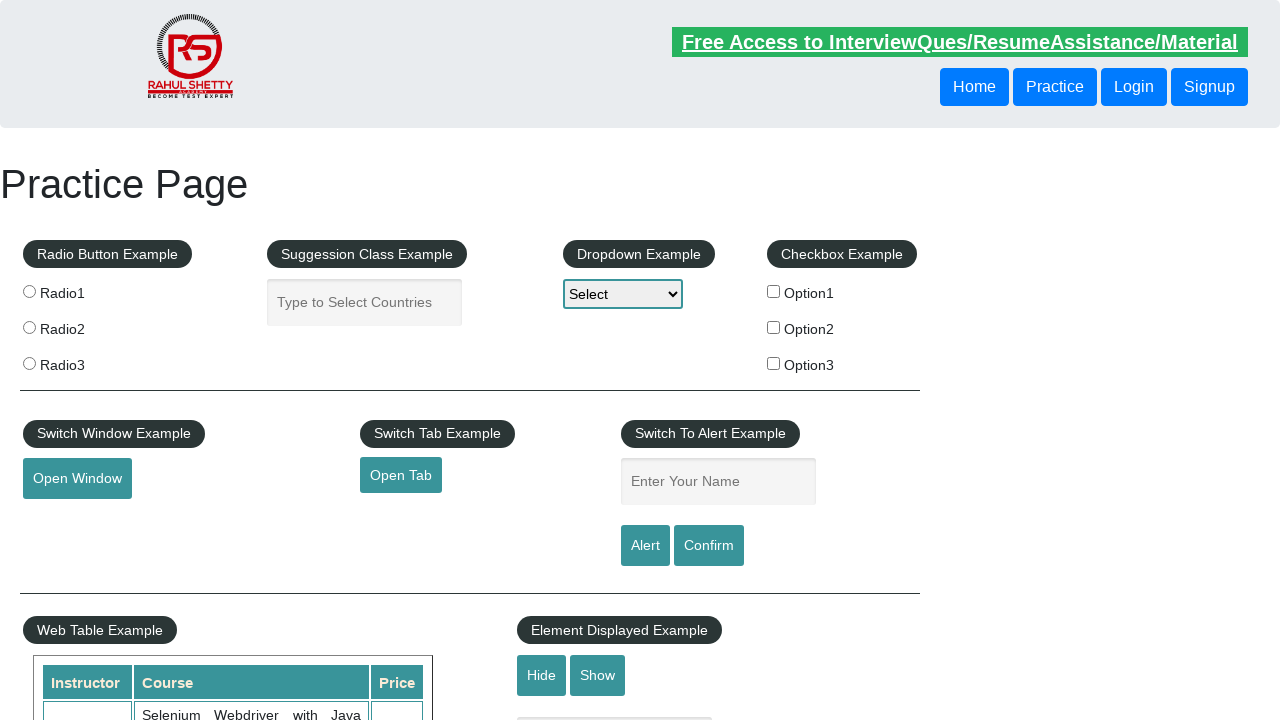

Opened new tab #2
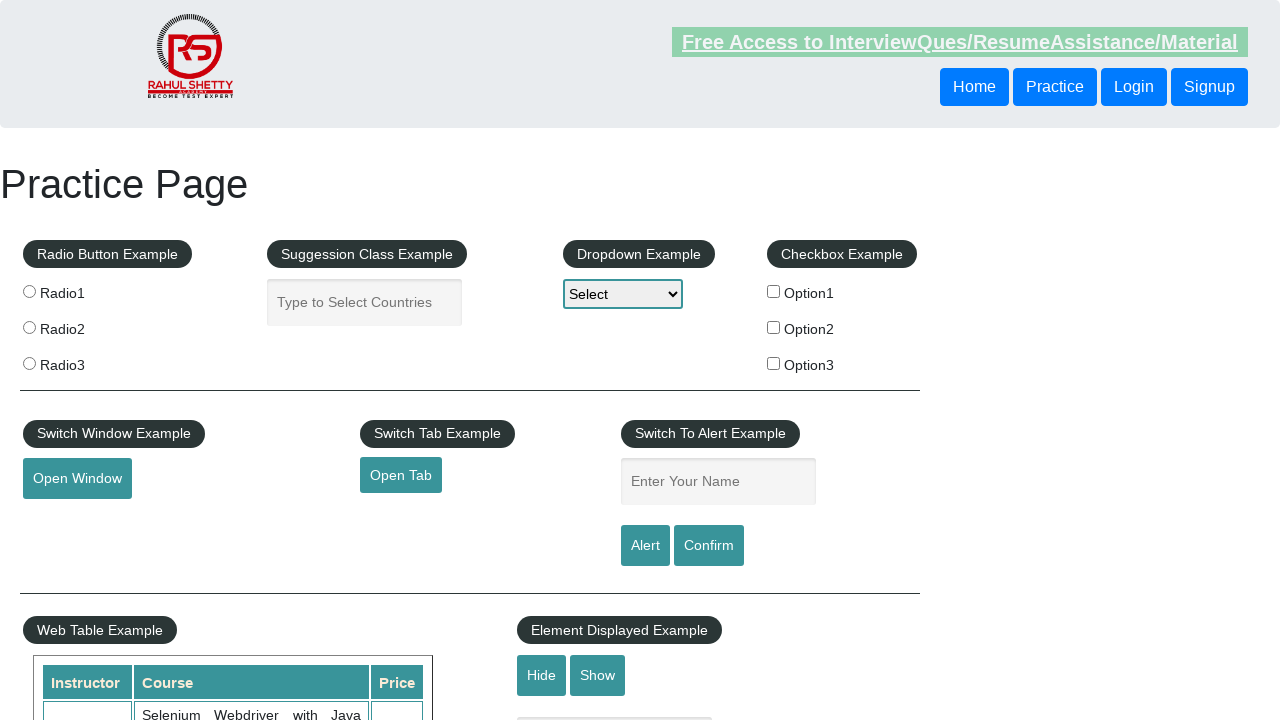

Navigated to https://www.soapui.org/ in new tab
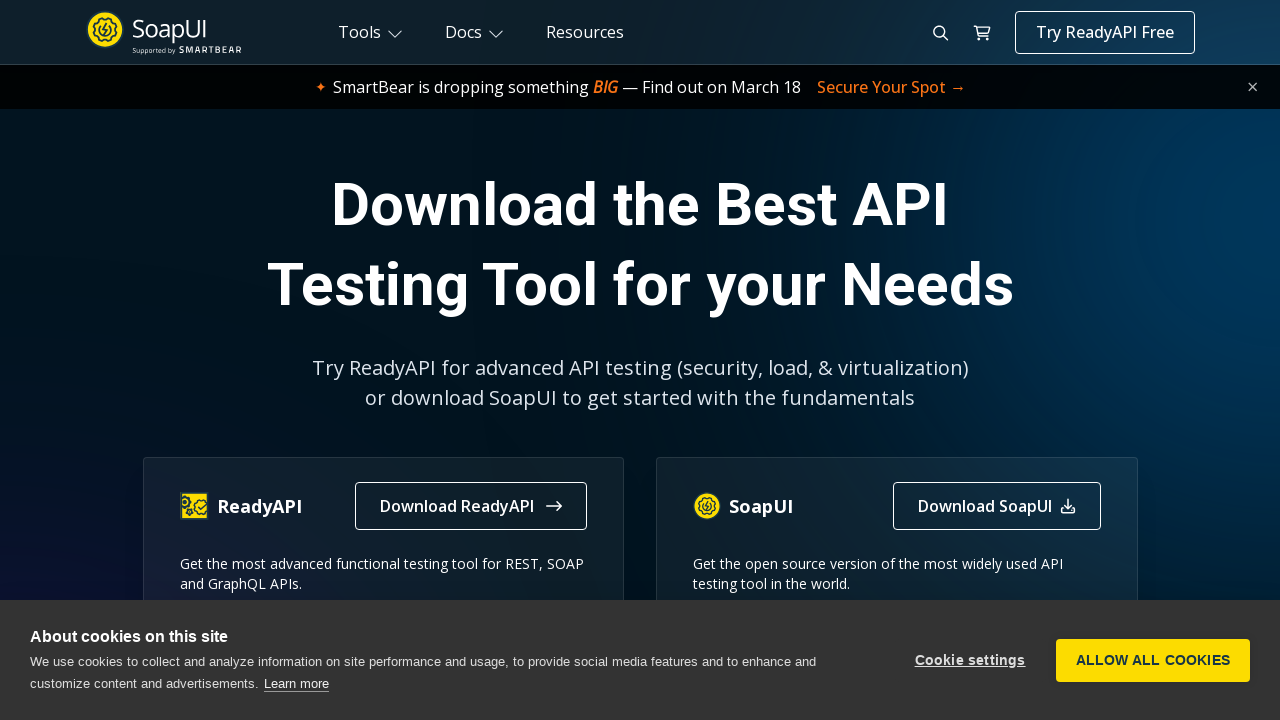

Page in new tab #2 reached domcontentloaded state
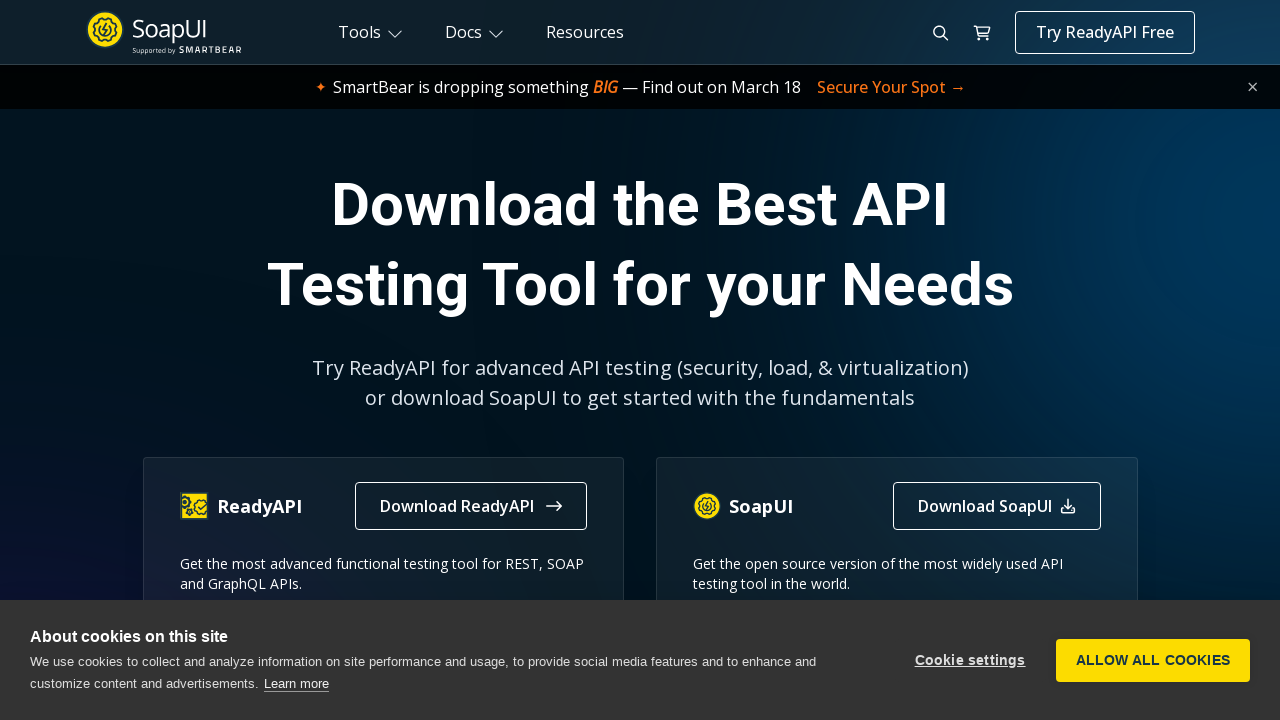

Verified page title exists in new tab #2
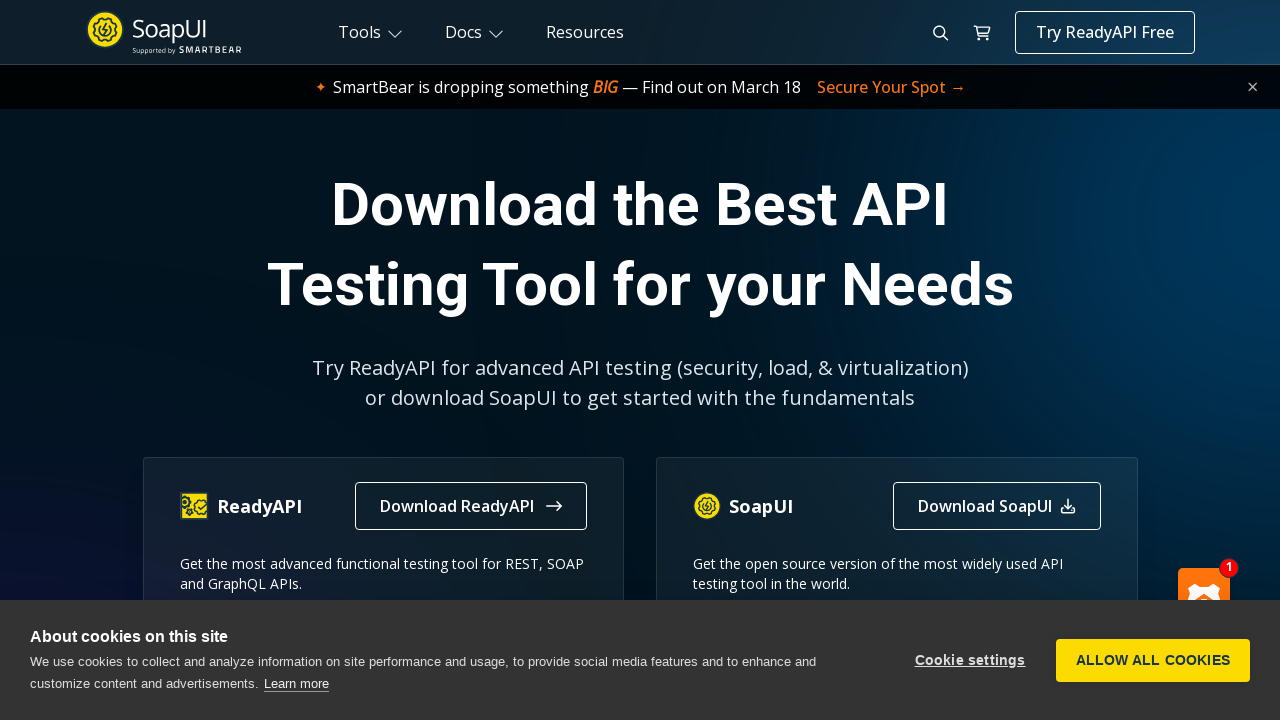

Closed new tab #2
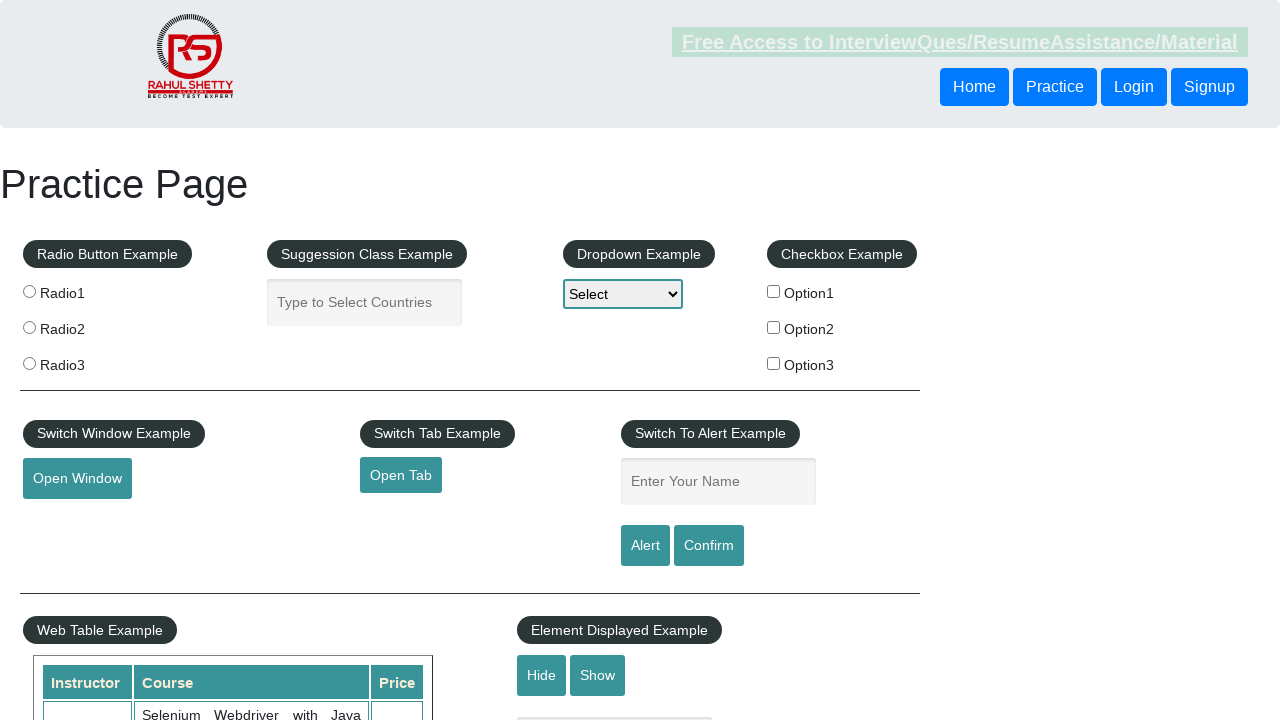

Retrieved href from footer link #3: https://courses.rahulshettyacademy.com/p/appium-tutorial
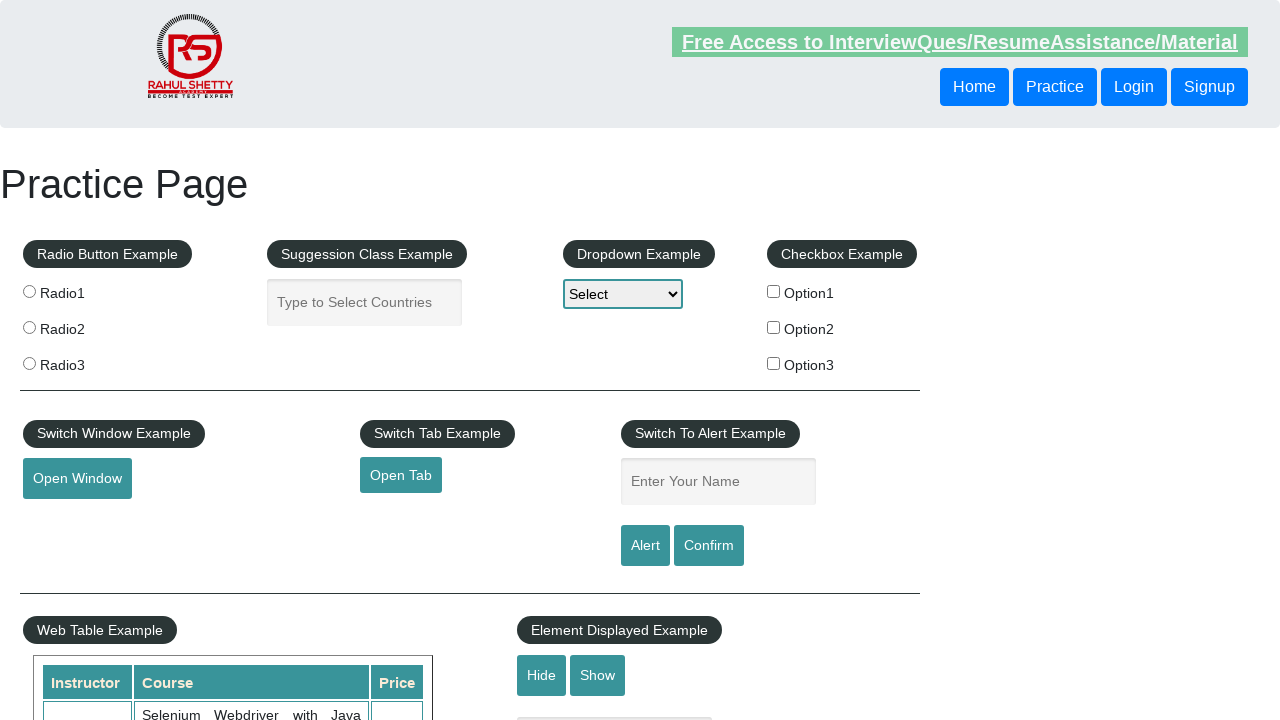

Opened new tab #3
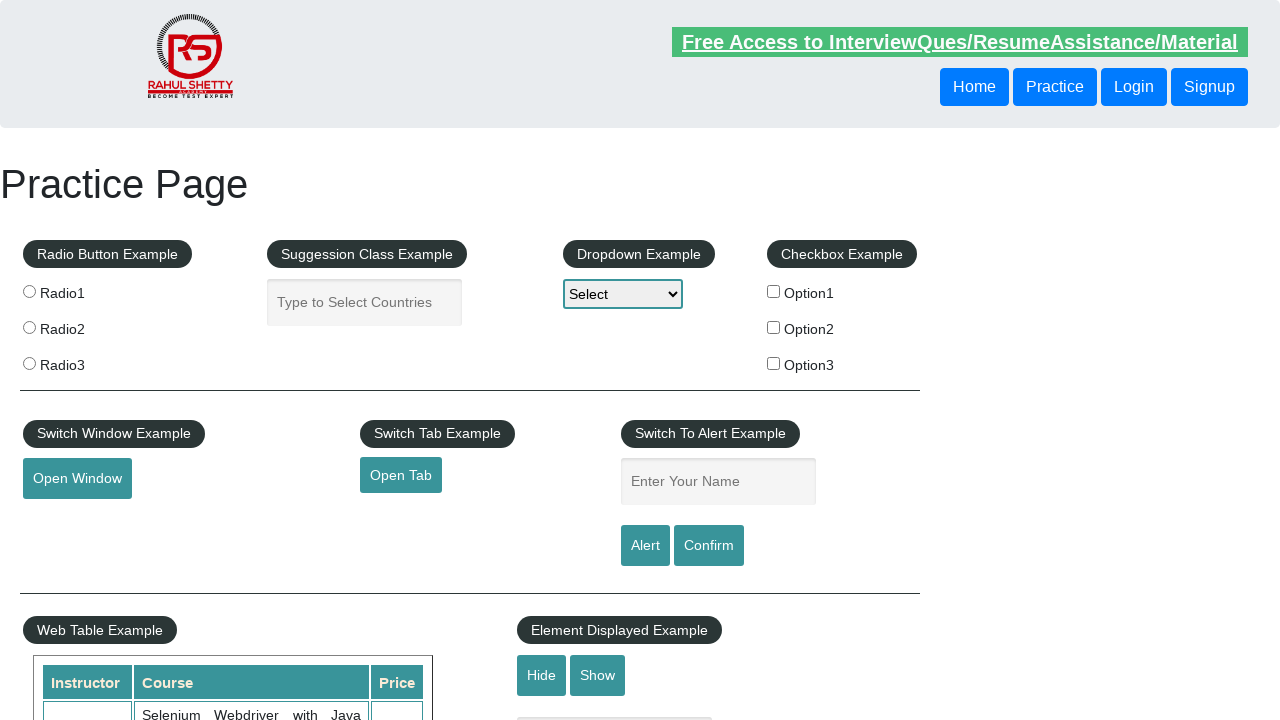

Navigated to https://courses.rahulshettyacademy.com/p/appium-tutorial in new tab
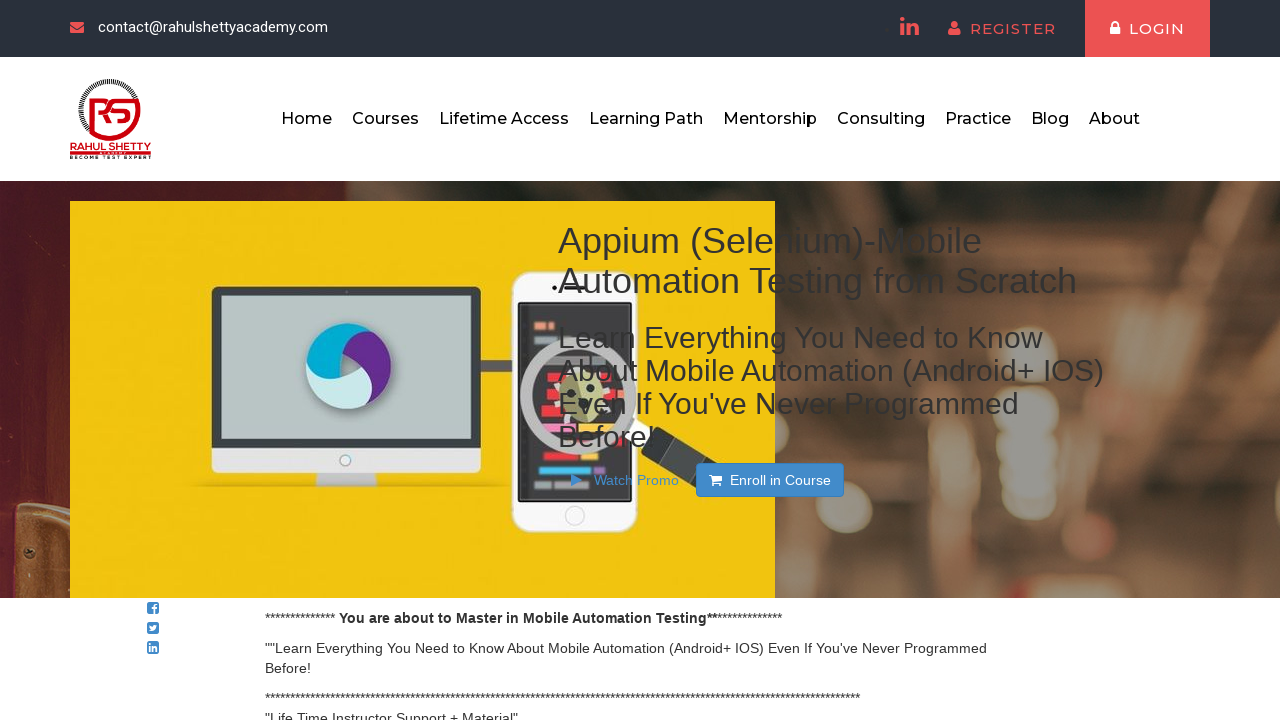

Page in new tab #3 reached domcontentloaded state
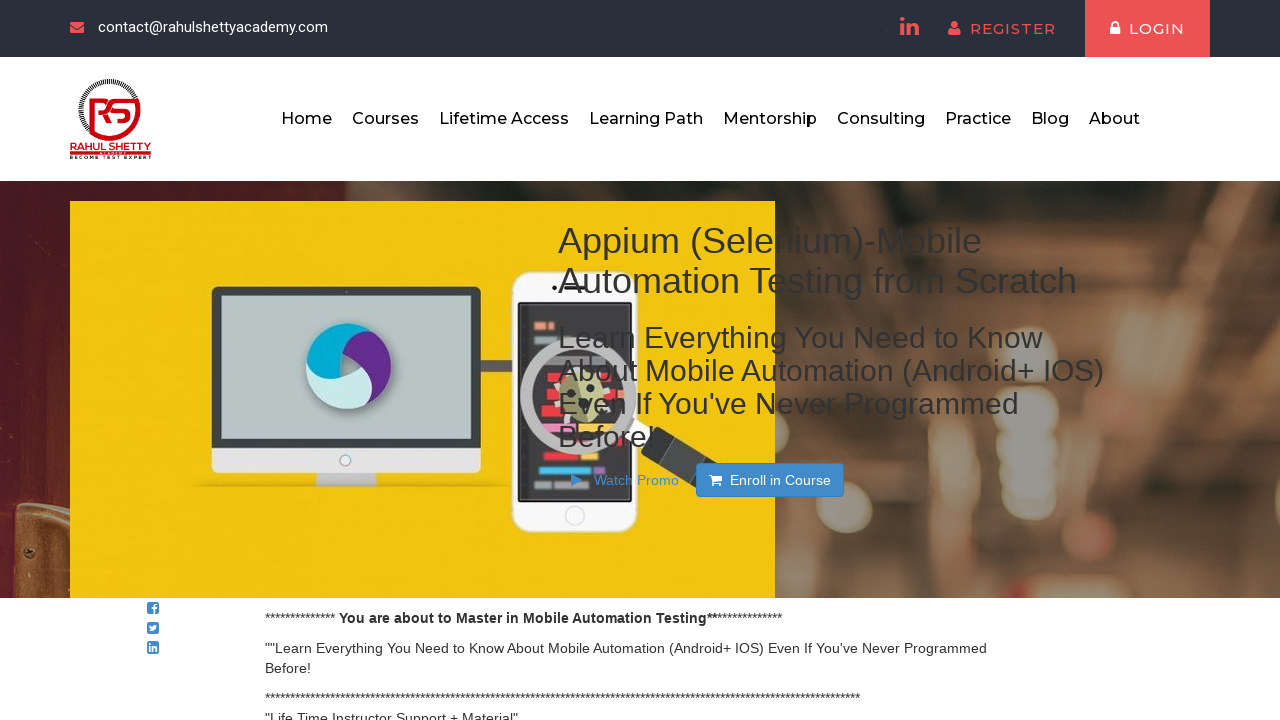

Verified page title exists in new tab #3
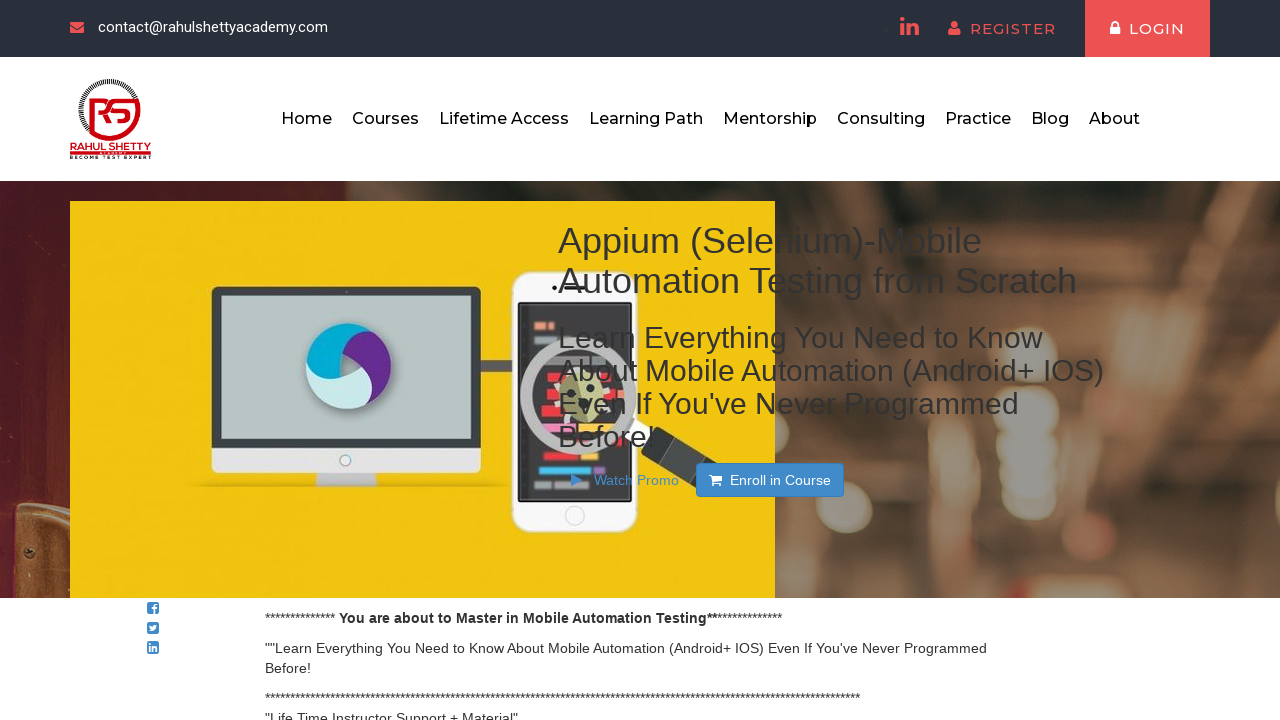

Closed new tab #3
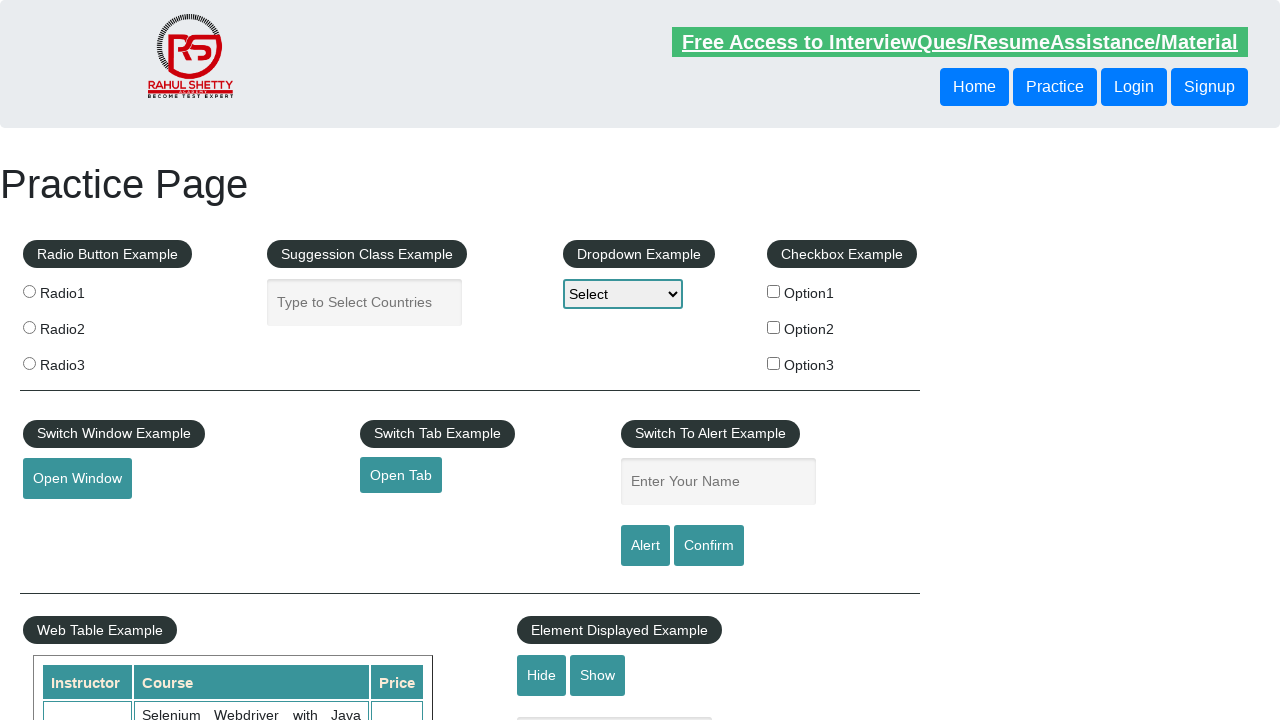

Retrieved href from footer link #4: https://jmeter.apache.org/
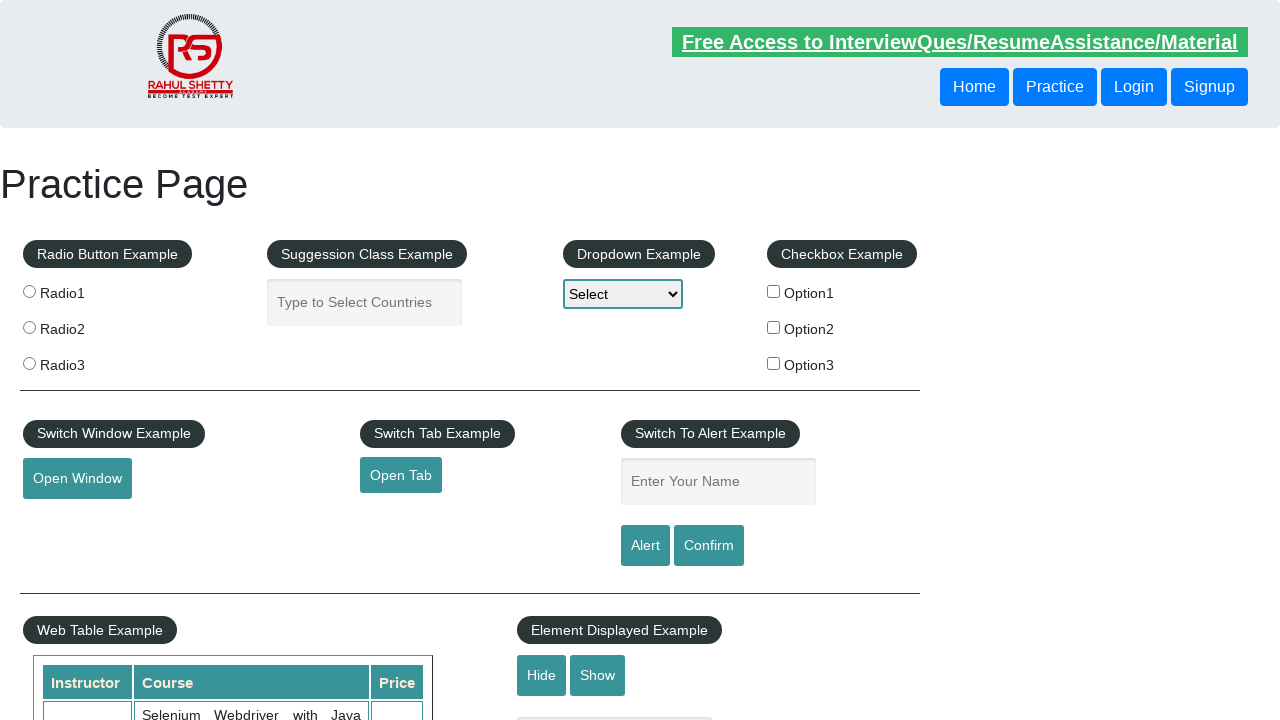

Opened new tab #4
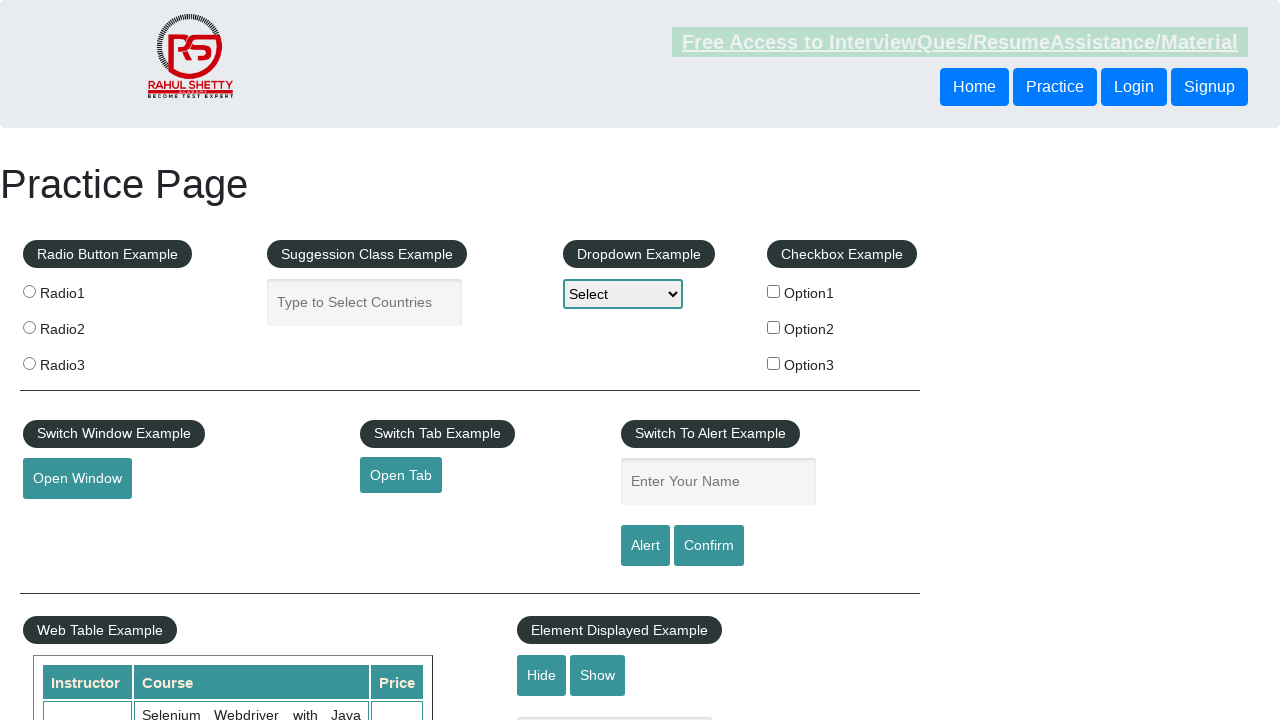

Navigated to https://jmeter.apache.org/ in new tab
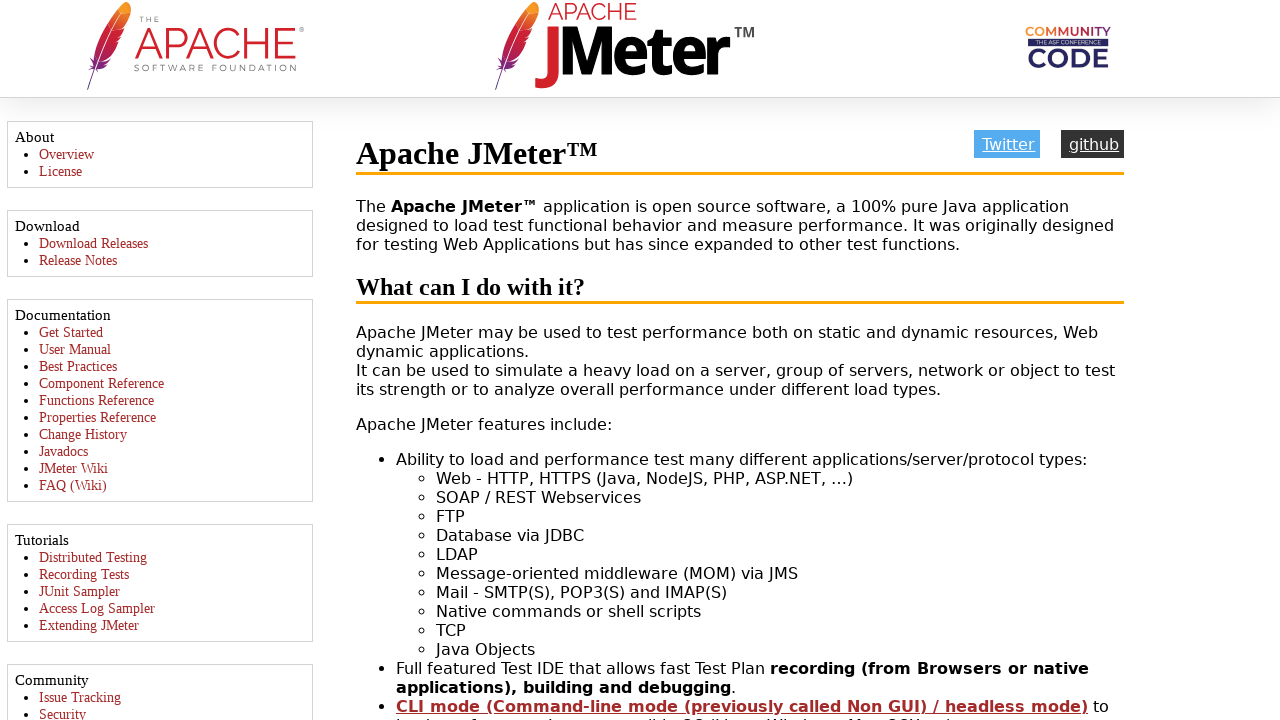

Page in new tab #4 reached domcontentloaded state
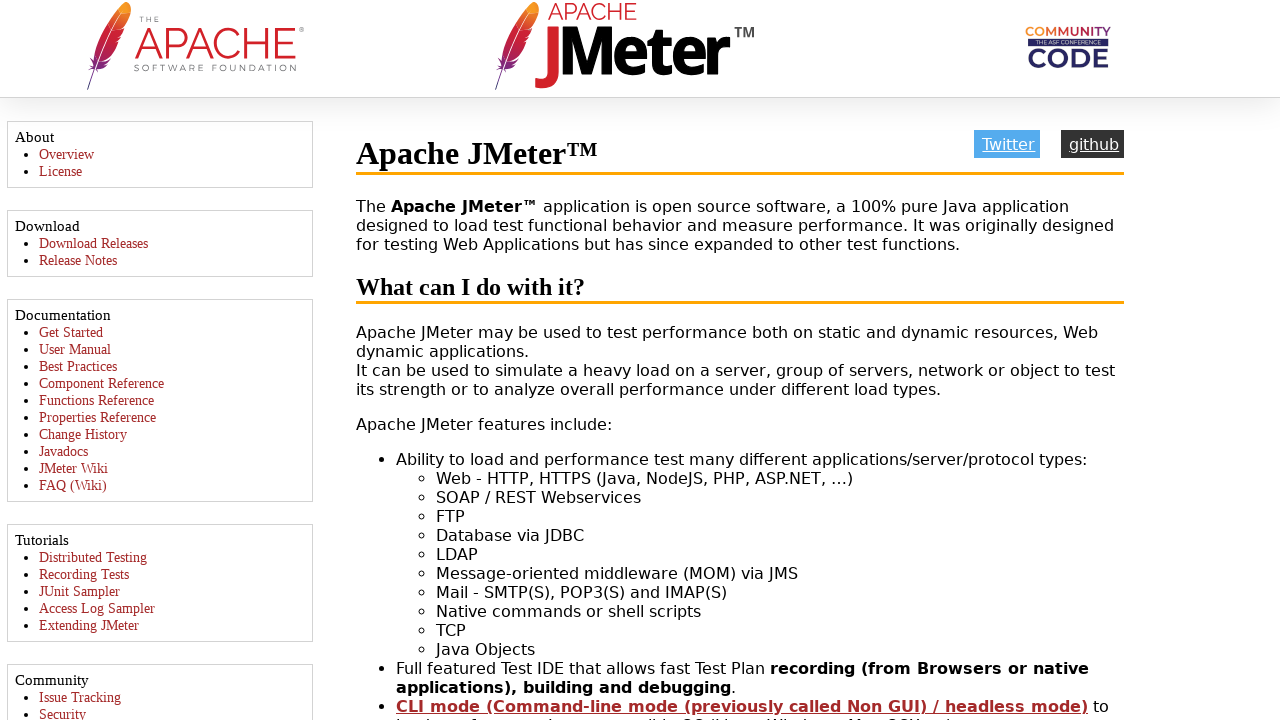

Verified page title exists in new tab #4
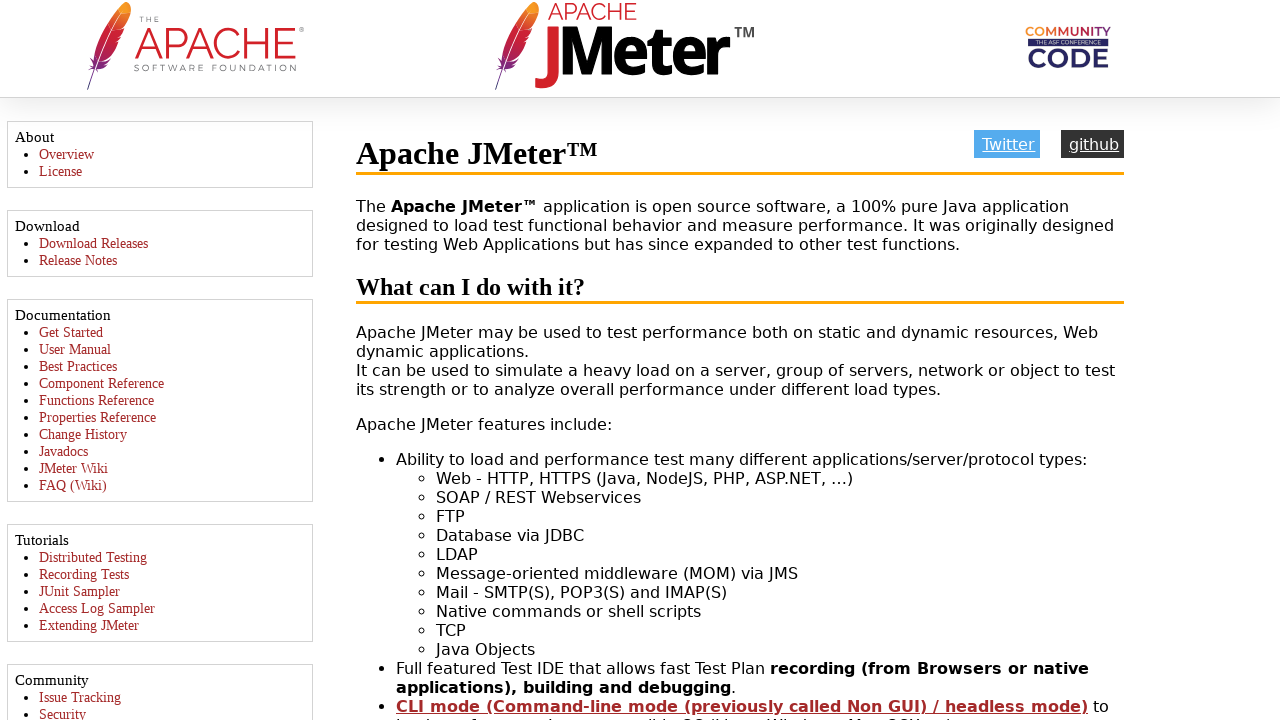

Closed new tab #4
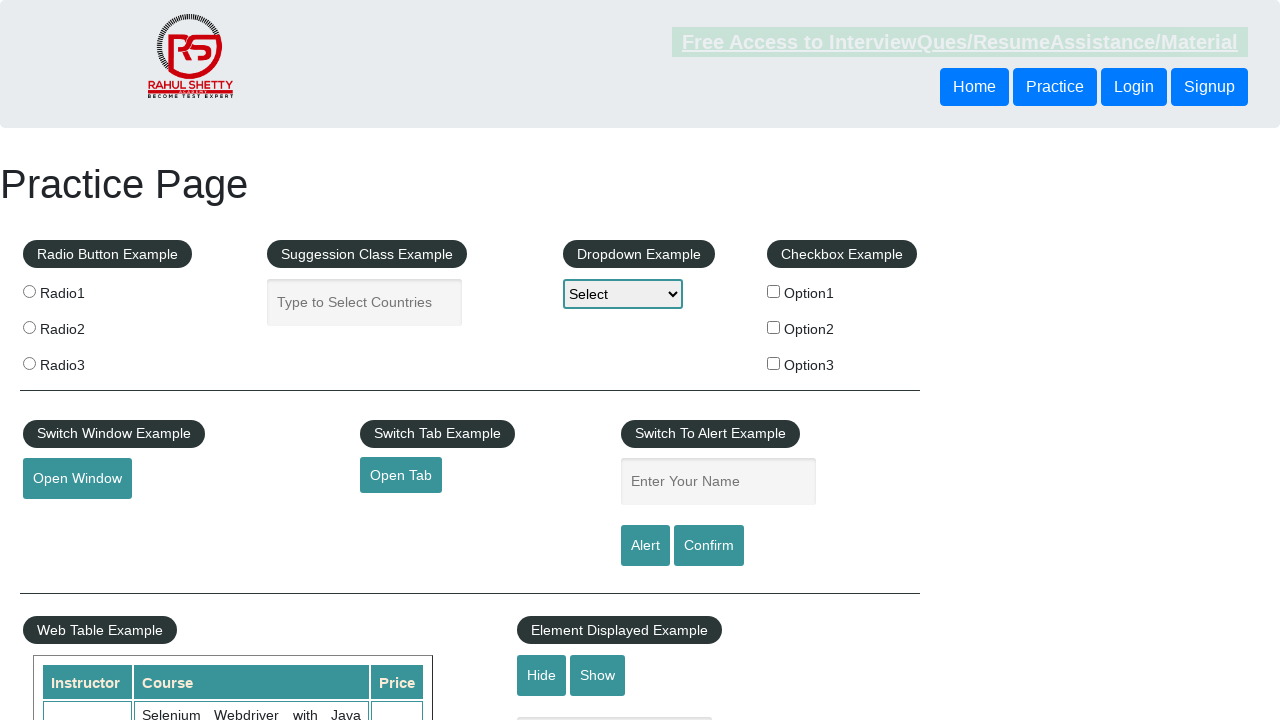

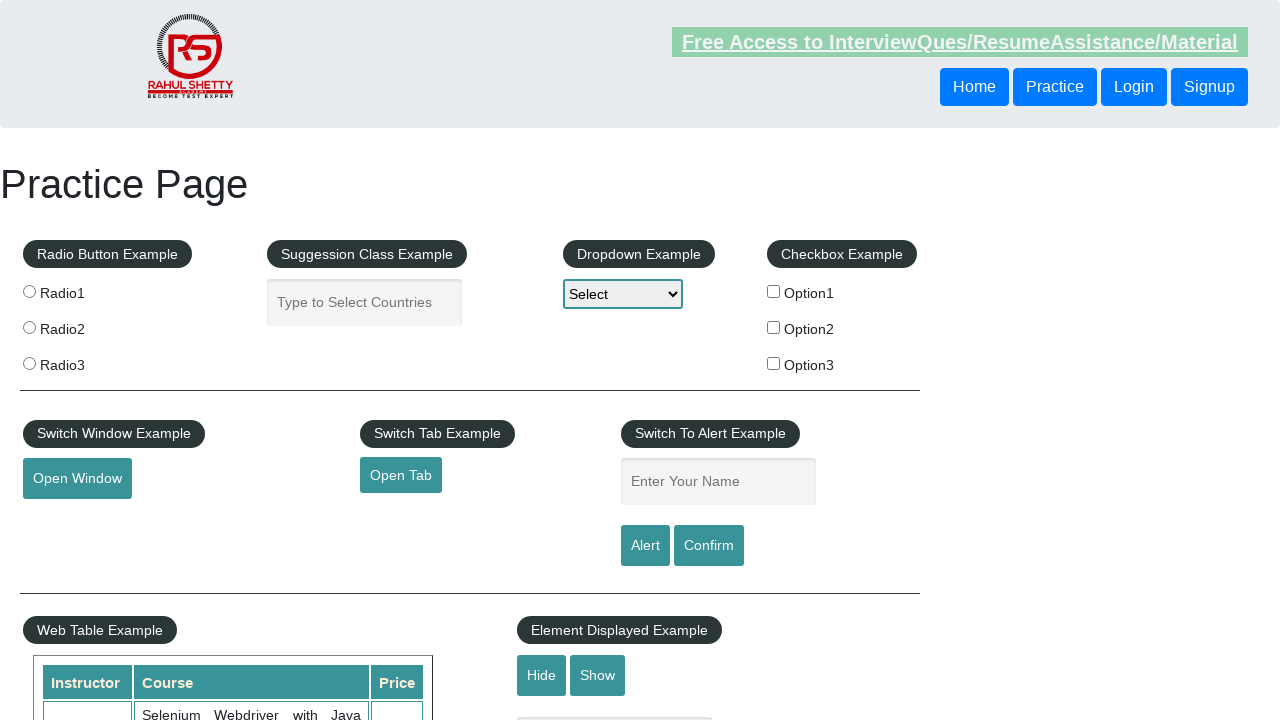